Navigates to a Fox News article page and waits for the article body content to load.

Starting URL: https://www.foxnews.com/politics/trump-taps-former-acting-ag-matthew-whitaker-nato-ambassador

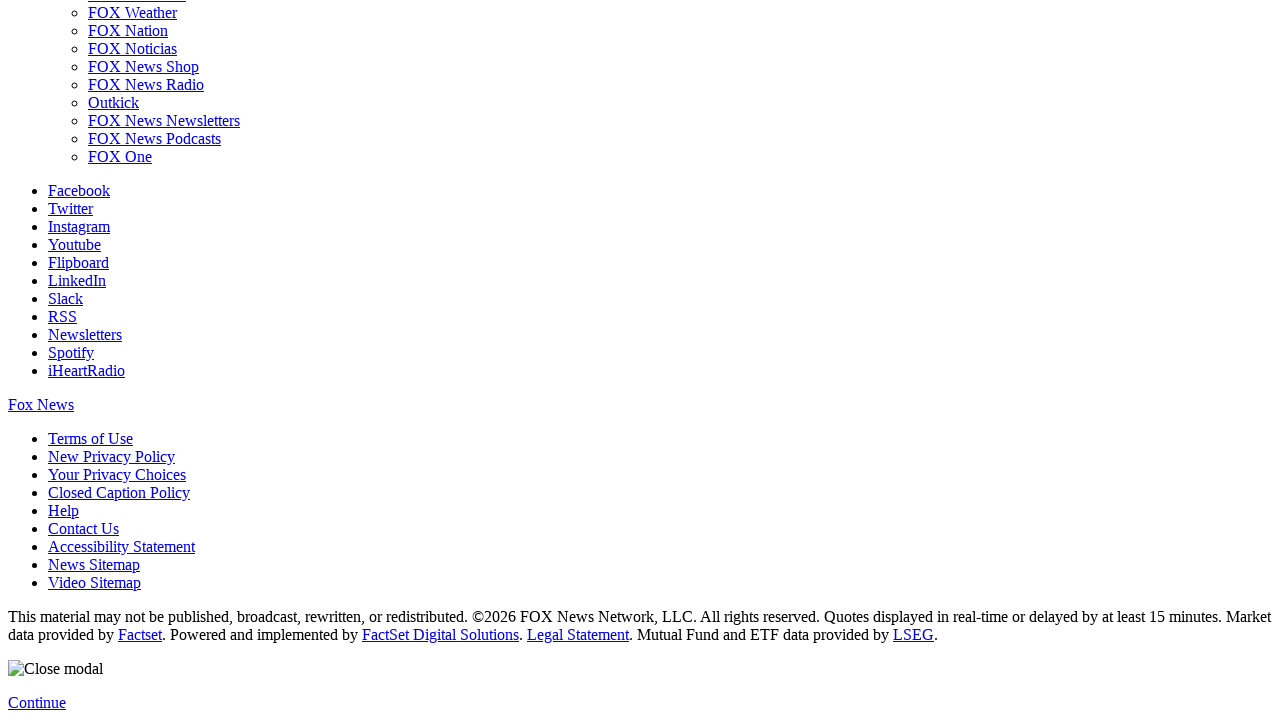

Navigated to Fox News article about Trump tapping Matthew Whitaker as NATO ambassador
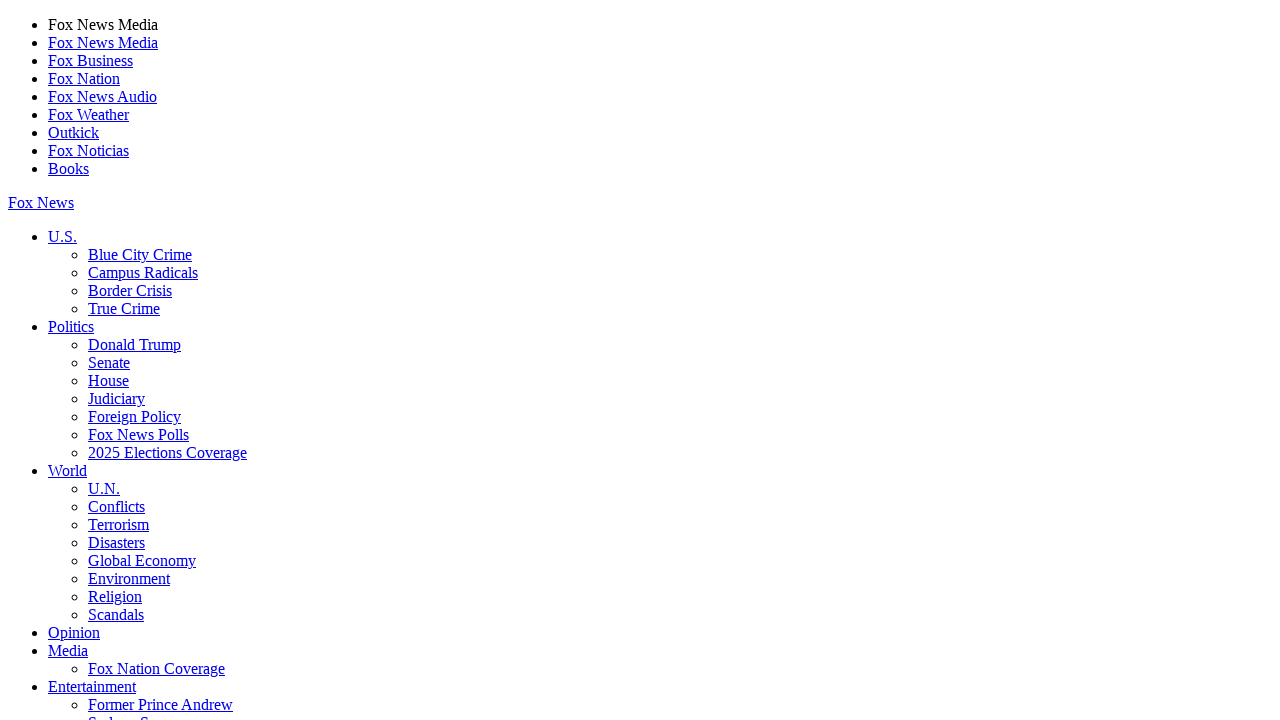

Article body content loaded successfully
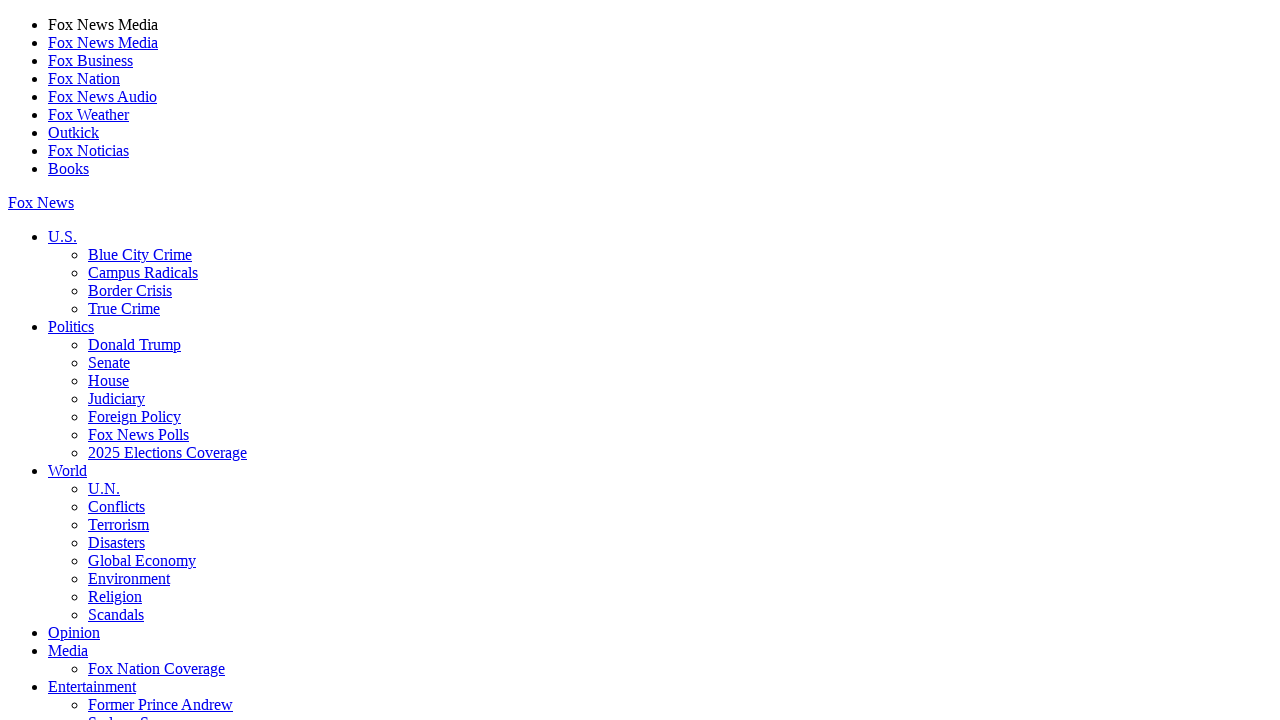

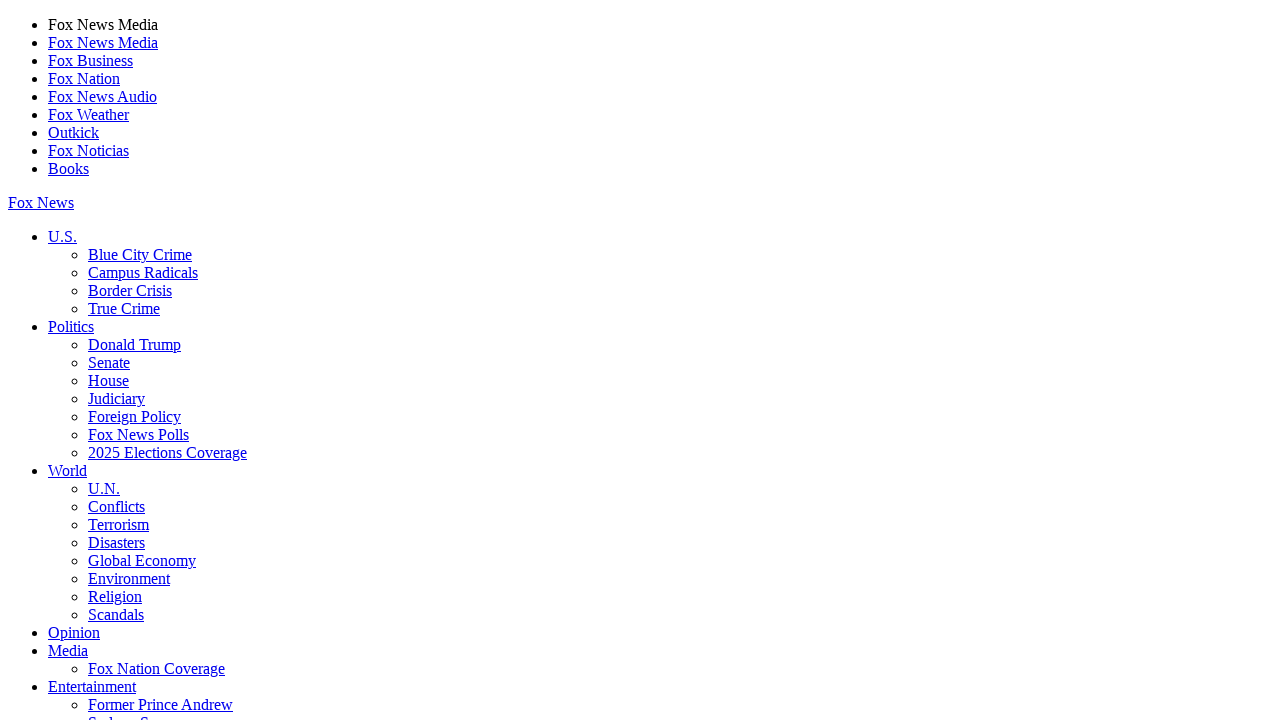